Tests auto-suggestive dropdown functionality by typing partial text and selecting from suggestions

Starting URL: https://www.rahulshettyacademy.com/AutomationPractice

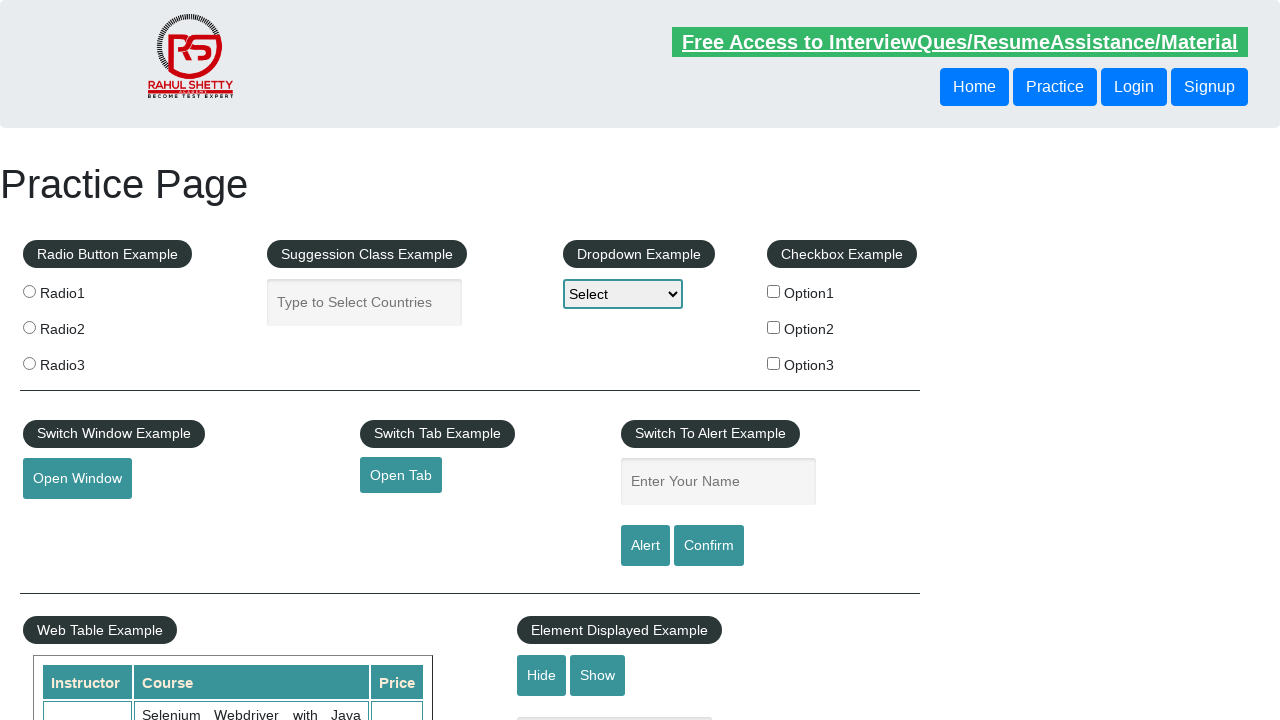

Clicked on autocomplete field at (365, 302) on #autocomplete
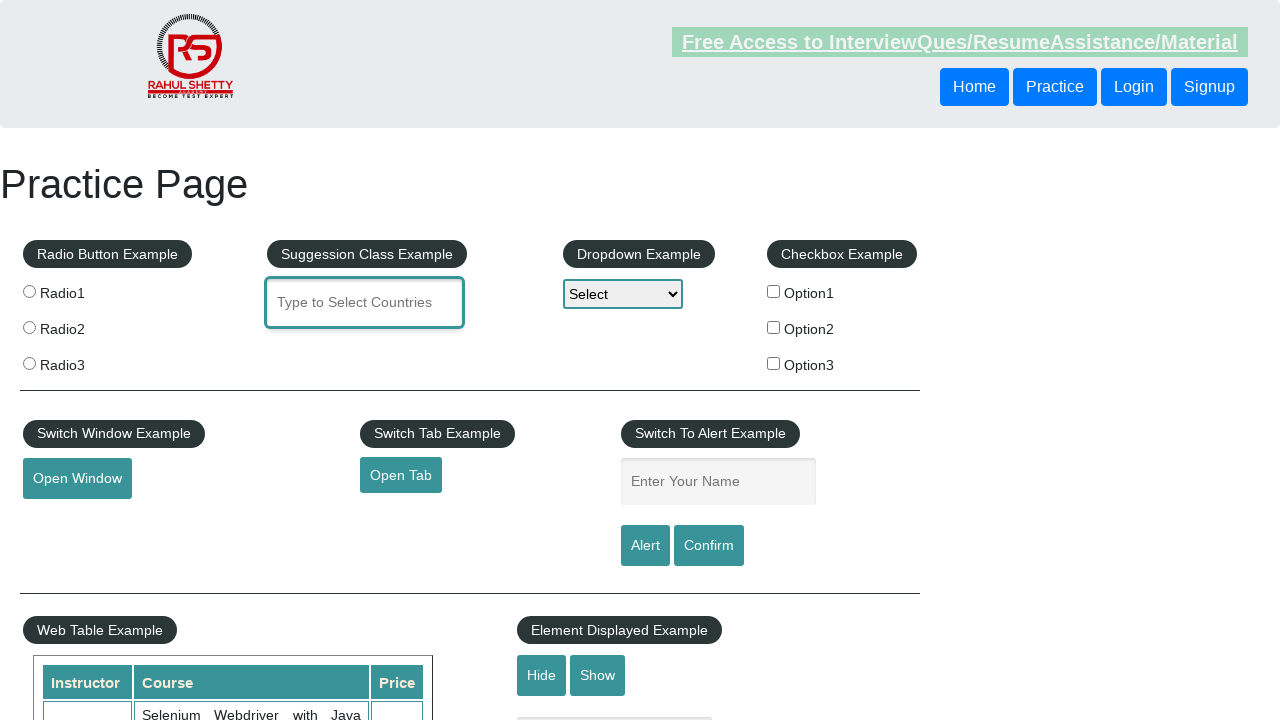

Typed 'Uni' in autocomplete field to trigger suggestions on #autocomplete
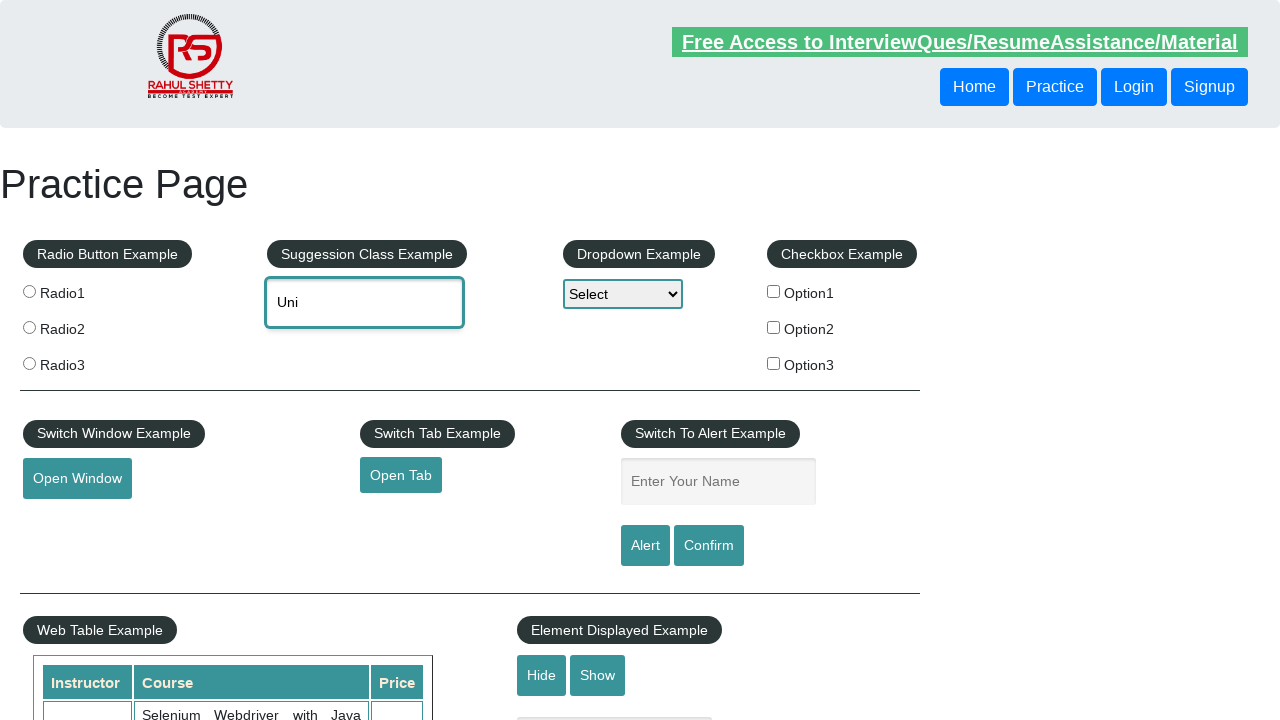

Waited 2 seconds for dropdown suggestions to appear
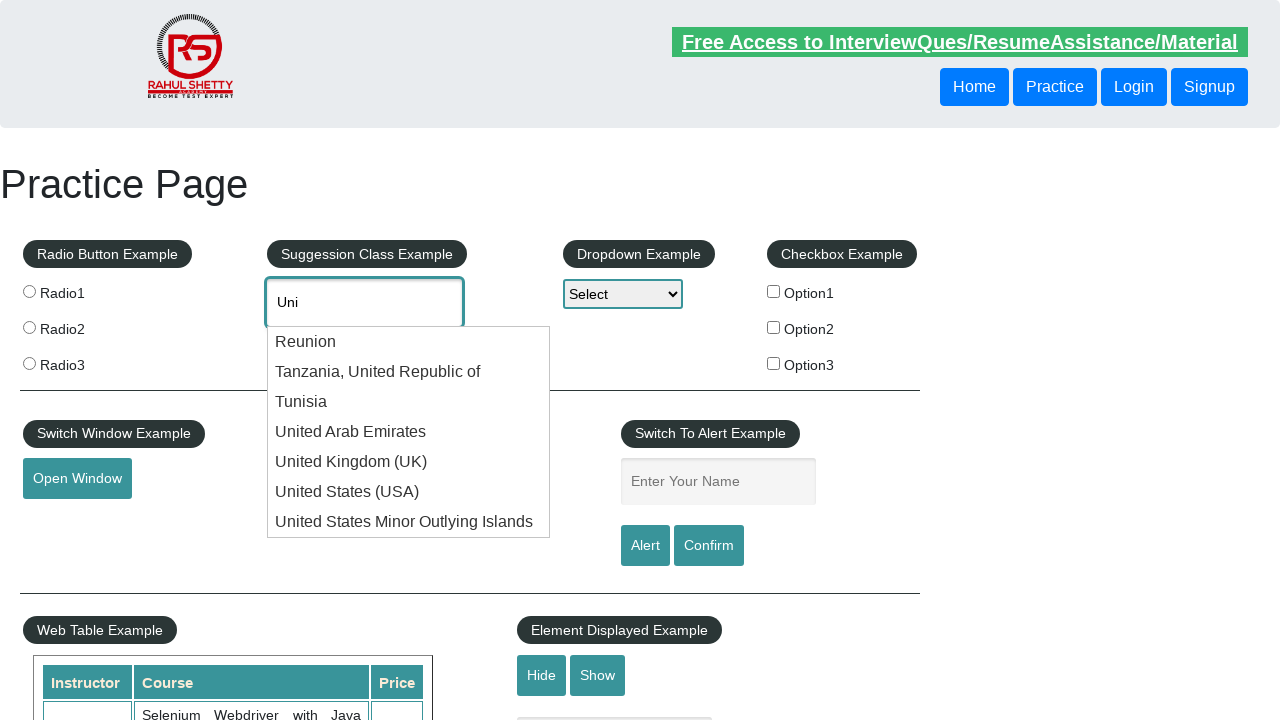

Selected 'United States (USA)' from dropdown suggestions at (409, 492) on text=United States (USA)
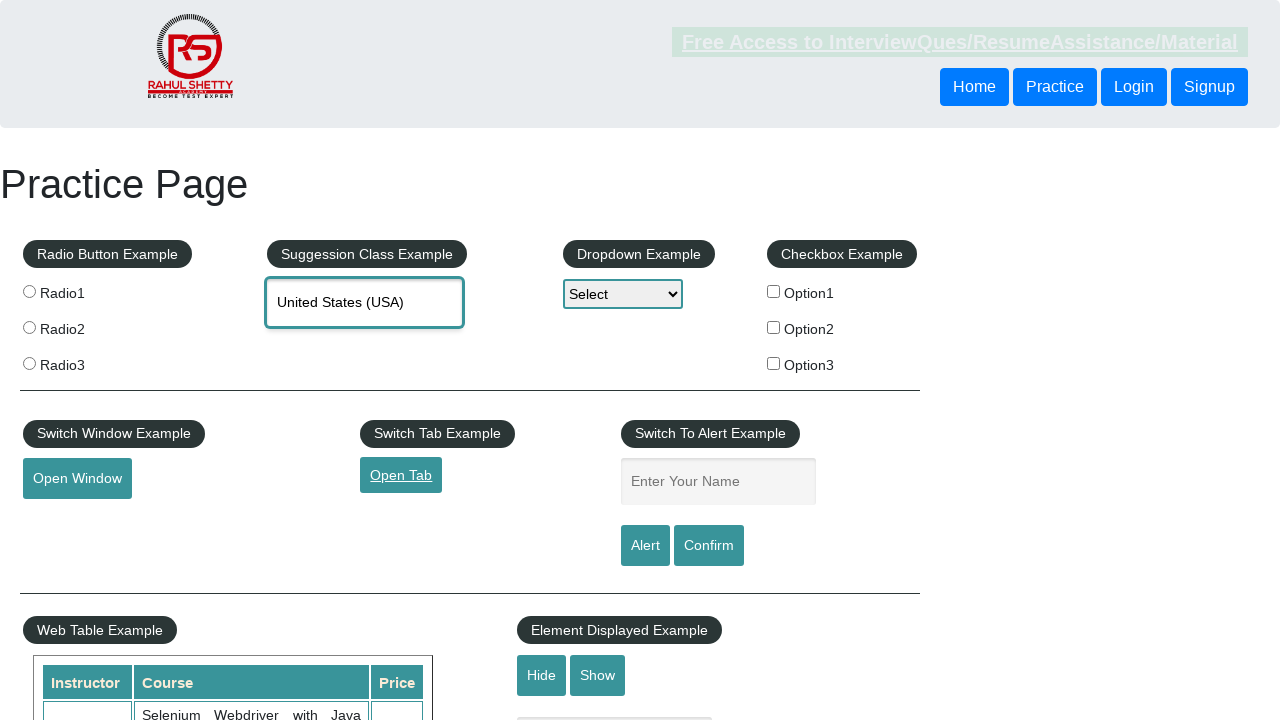

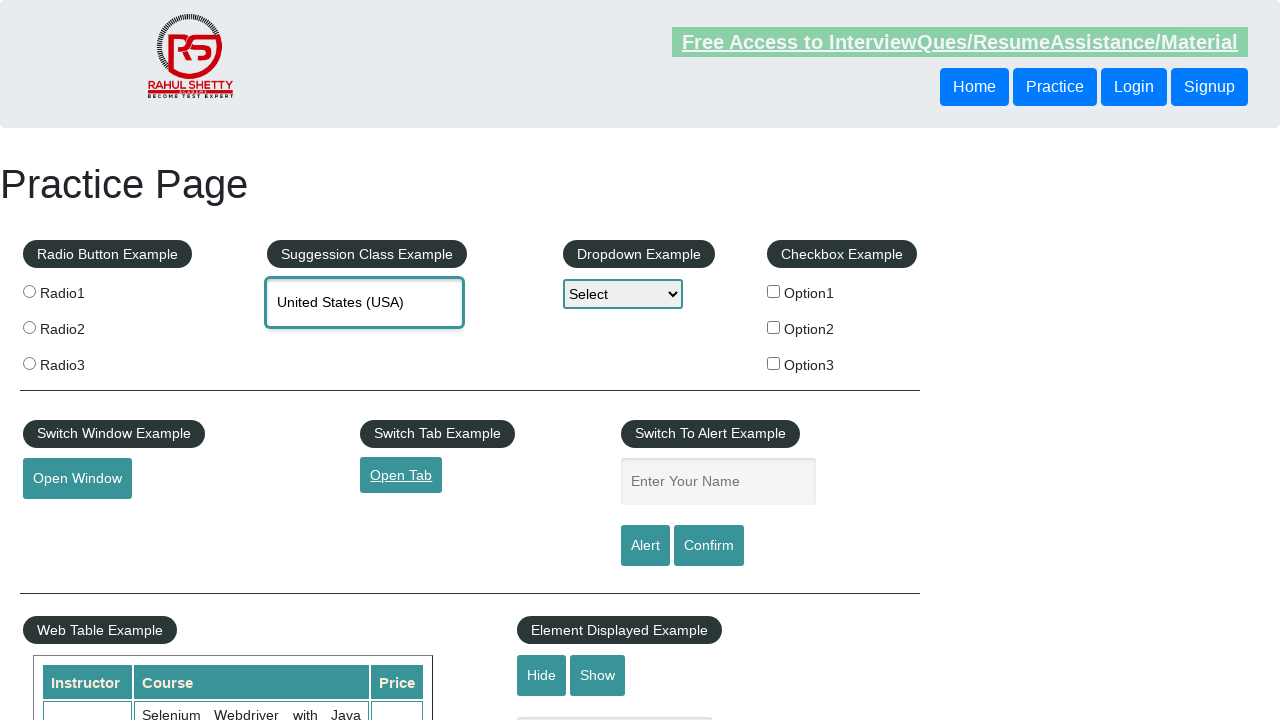